Navigates to BrowserStack homepage and verifies the page loads by checking the page title

Starting URL: https://browserstack.com/

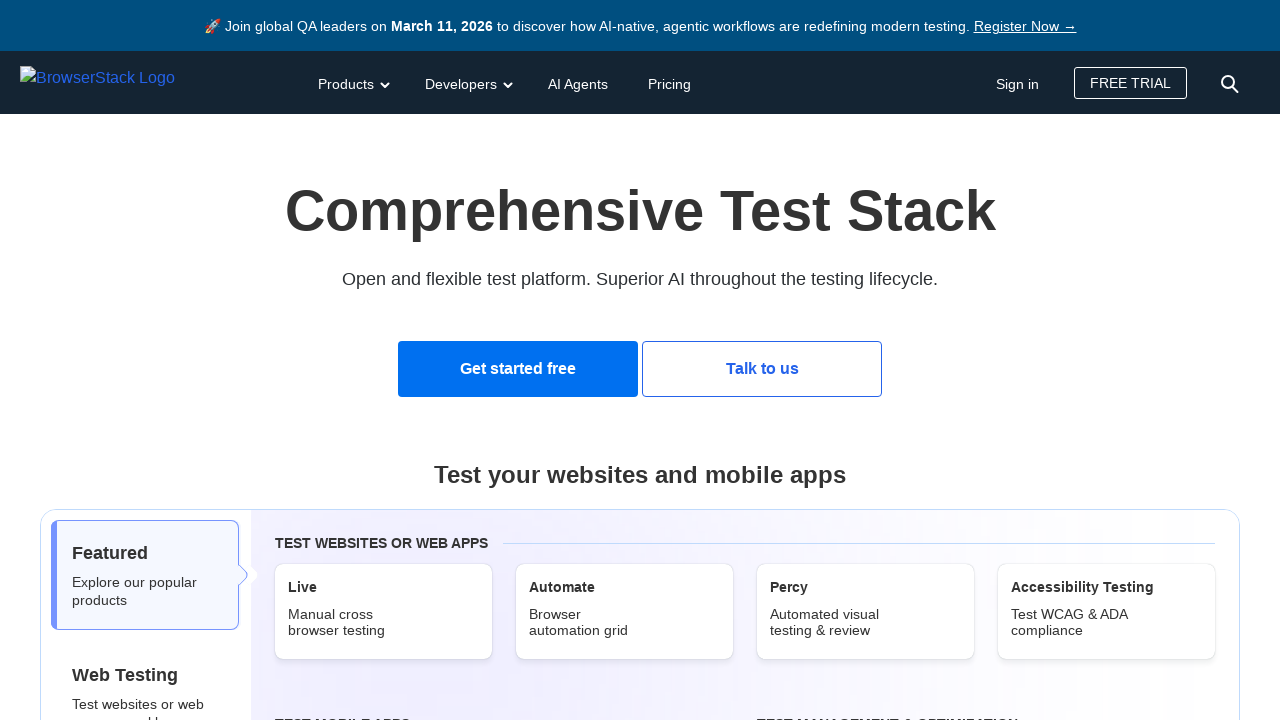

Navigated to BrowserStack homepage
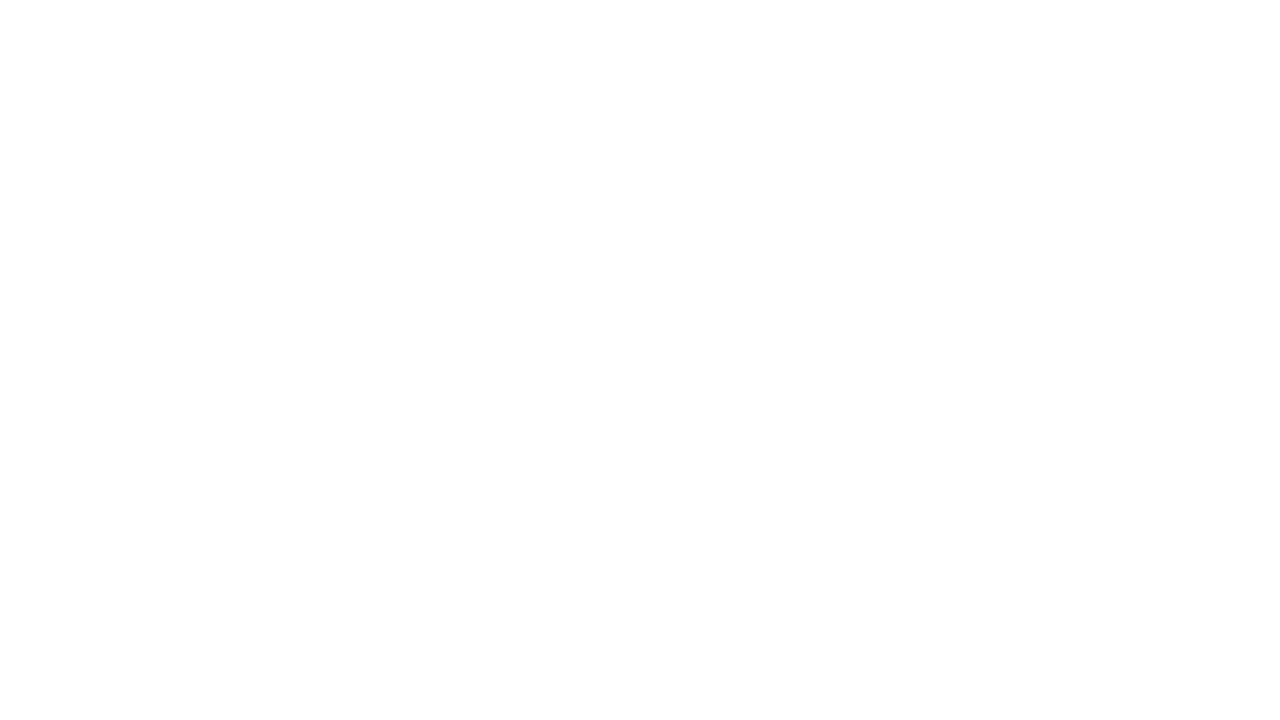

Page DOM content loaded
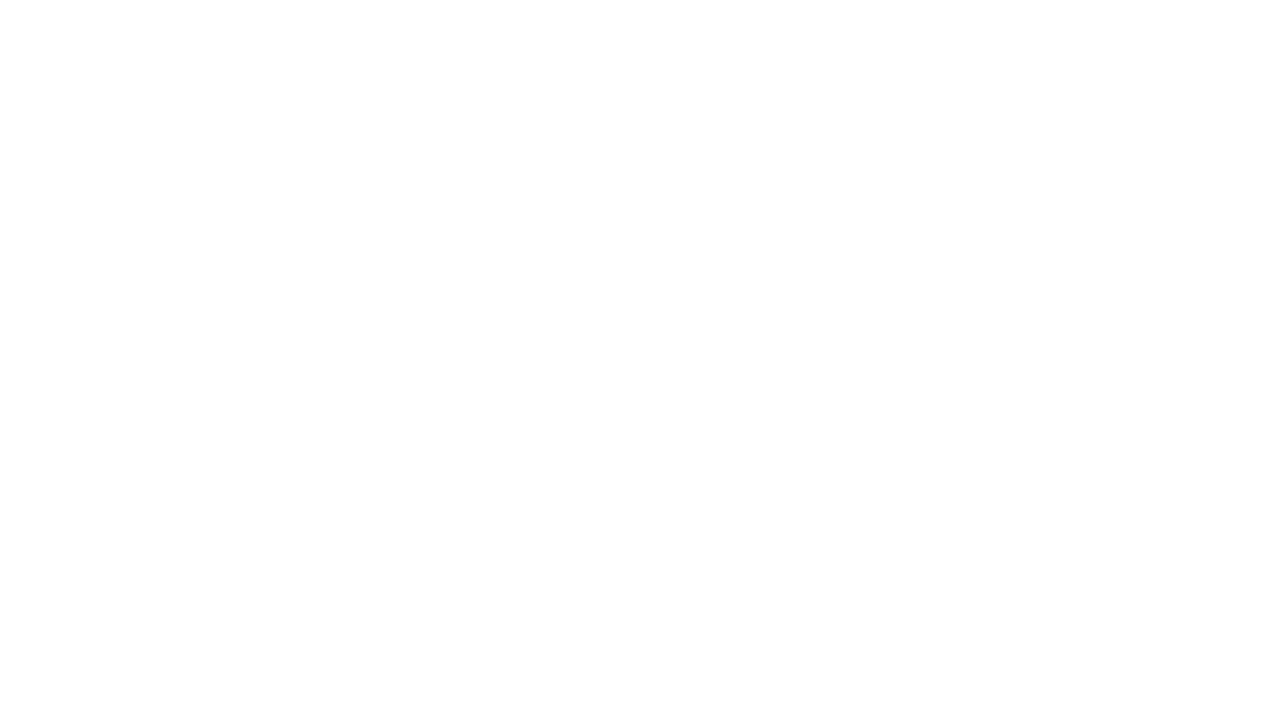

Retrieved page title: 'Most Reliable App & Cross Browser Testing Platform | BrowserStack'
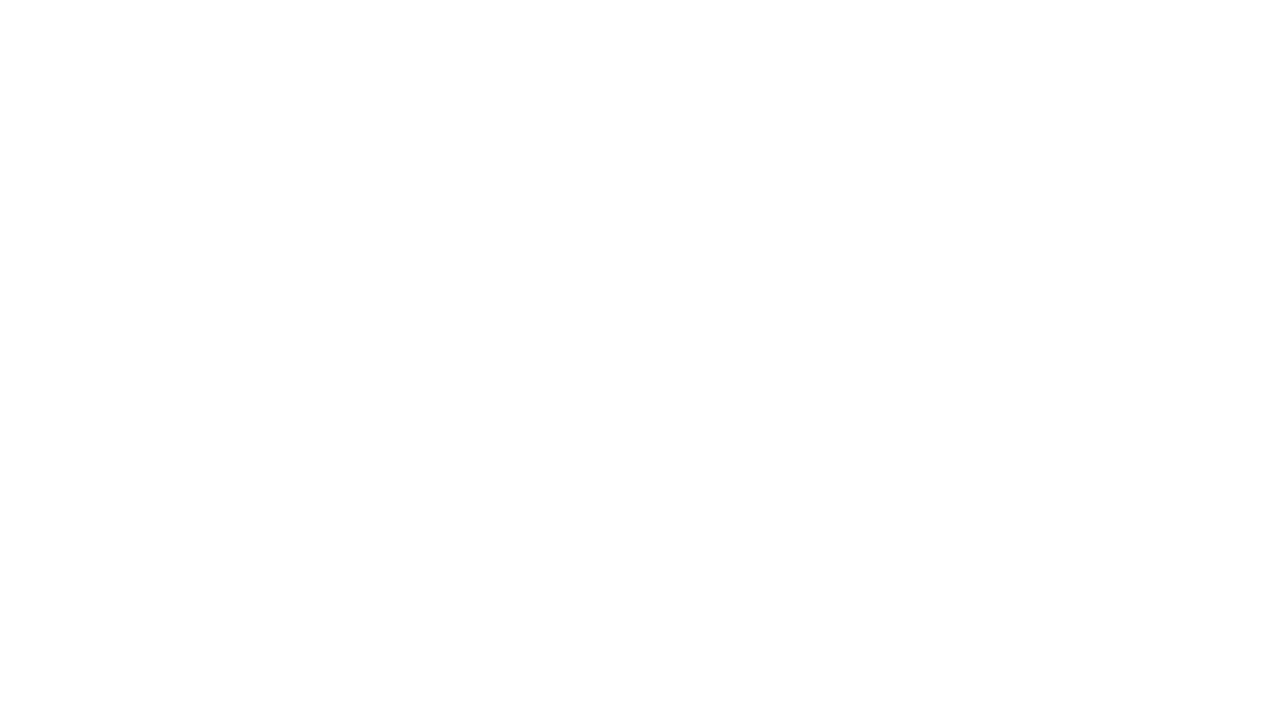

Verified page title is not empty
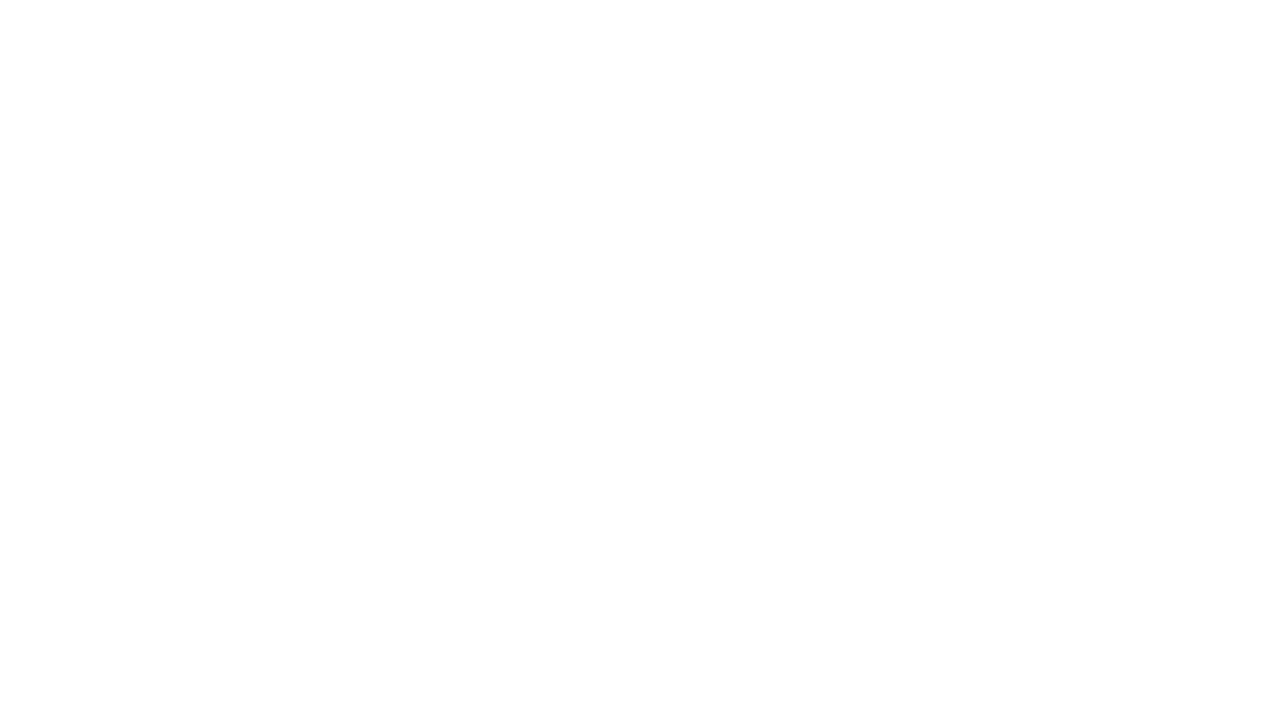

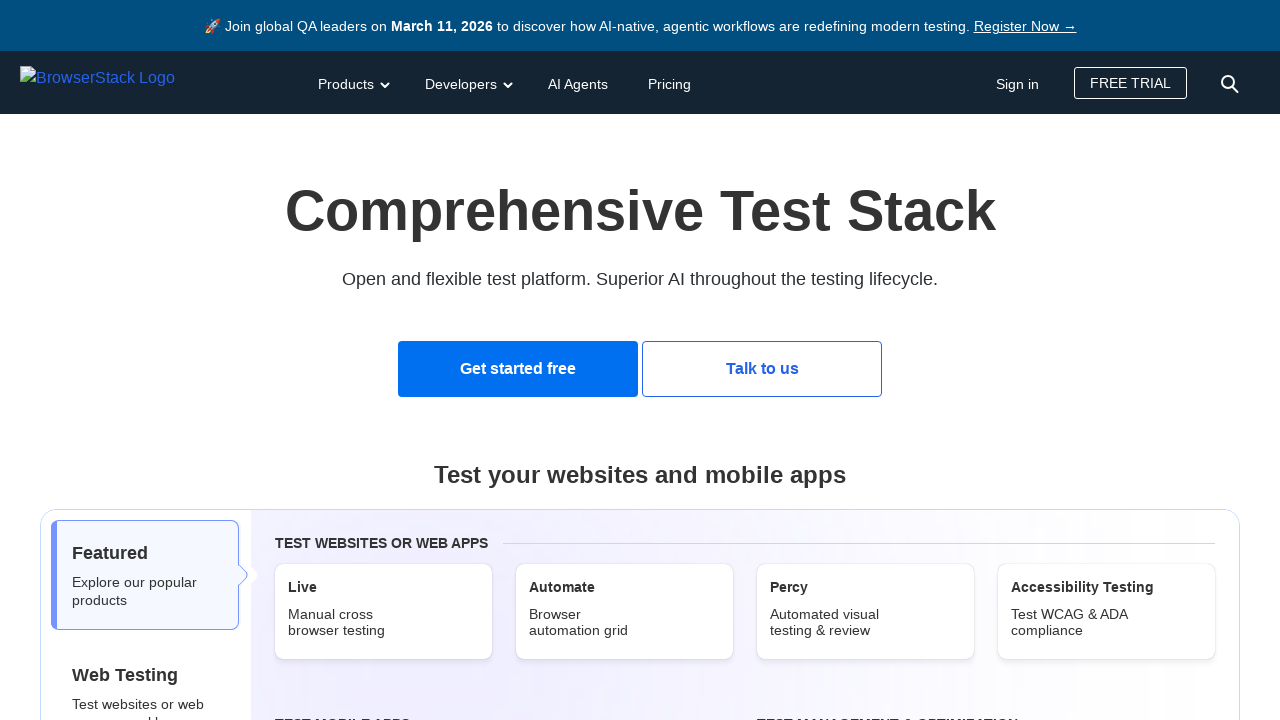